Tests finding a link by calculated text value, clicking it, then filling out a multi-field form with personal information (first name, last name, city, country) and submitting it.

Starting URL: http://suninjuly.github.io/find_link_text

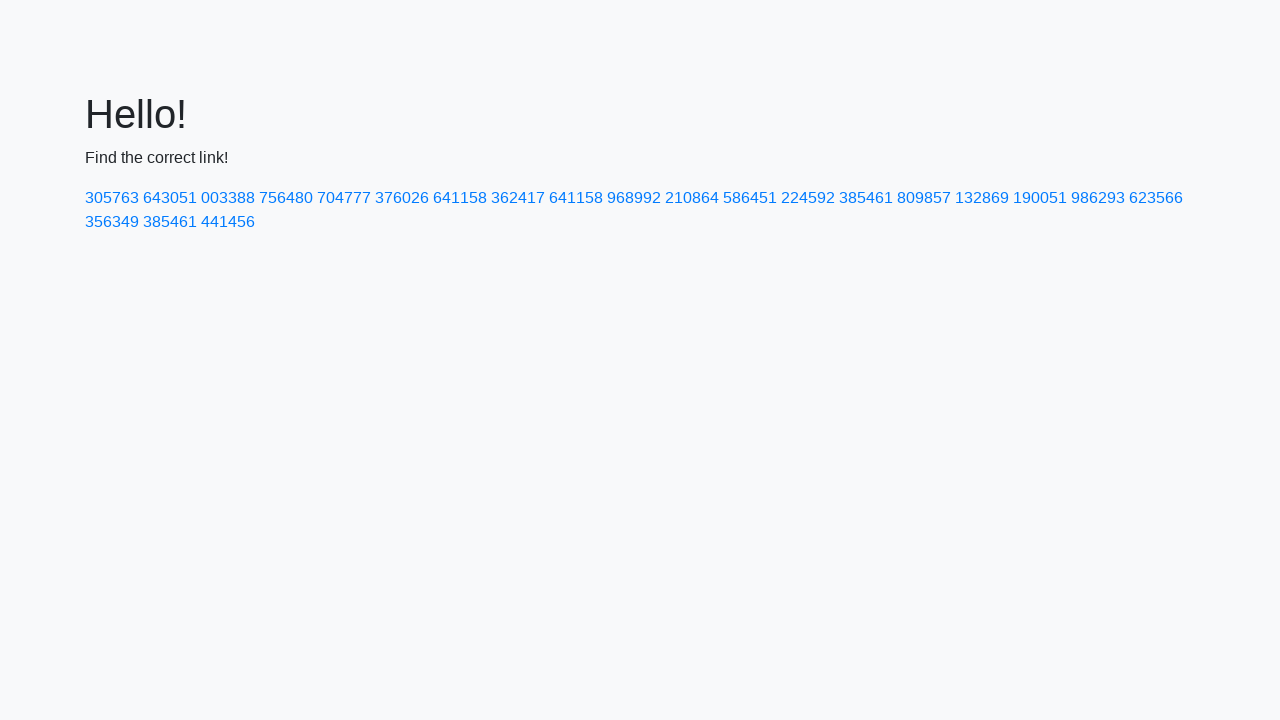

Clicked link with calculated text value '224592' at (808, 198) on text=224592
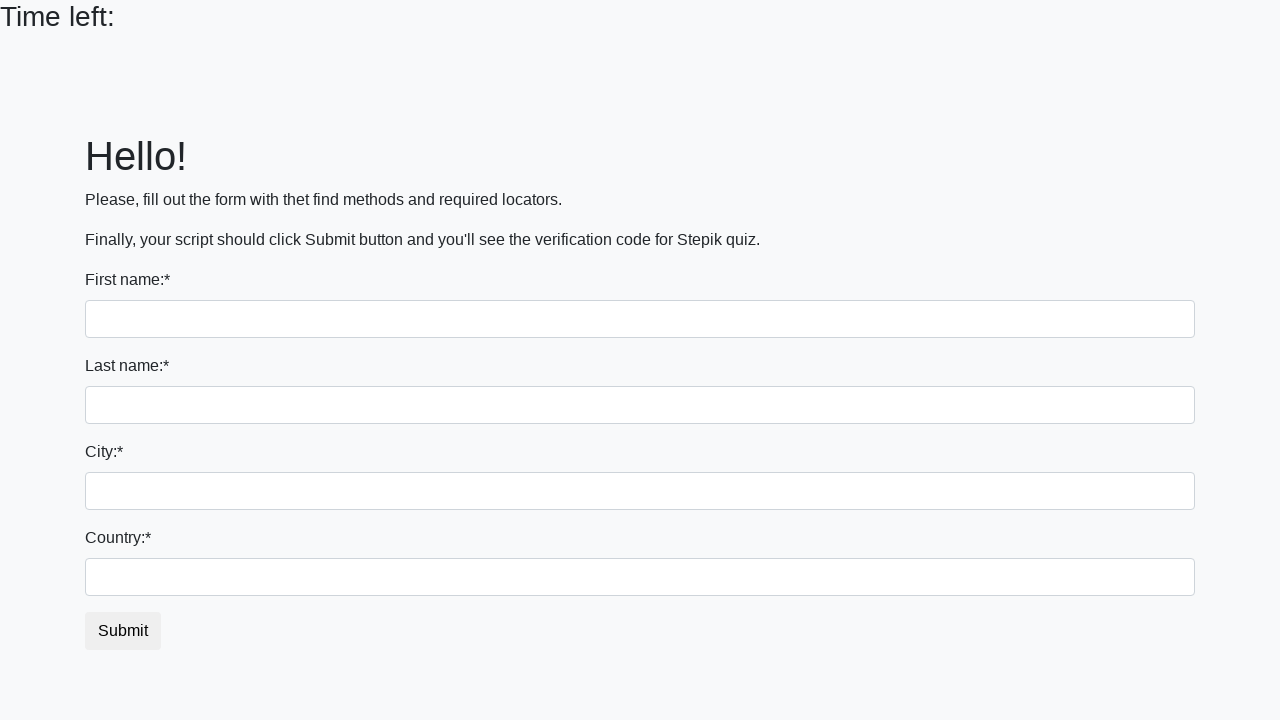

Filled first name field with 'Ivan' on input >> nth=0
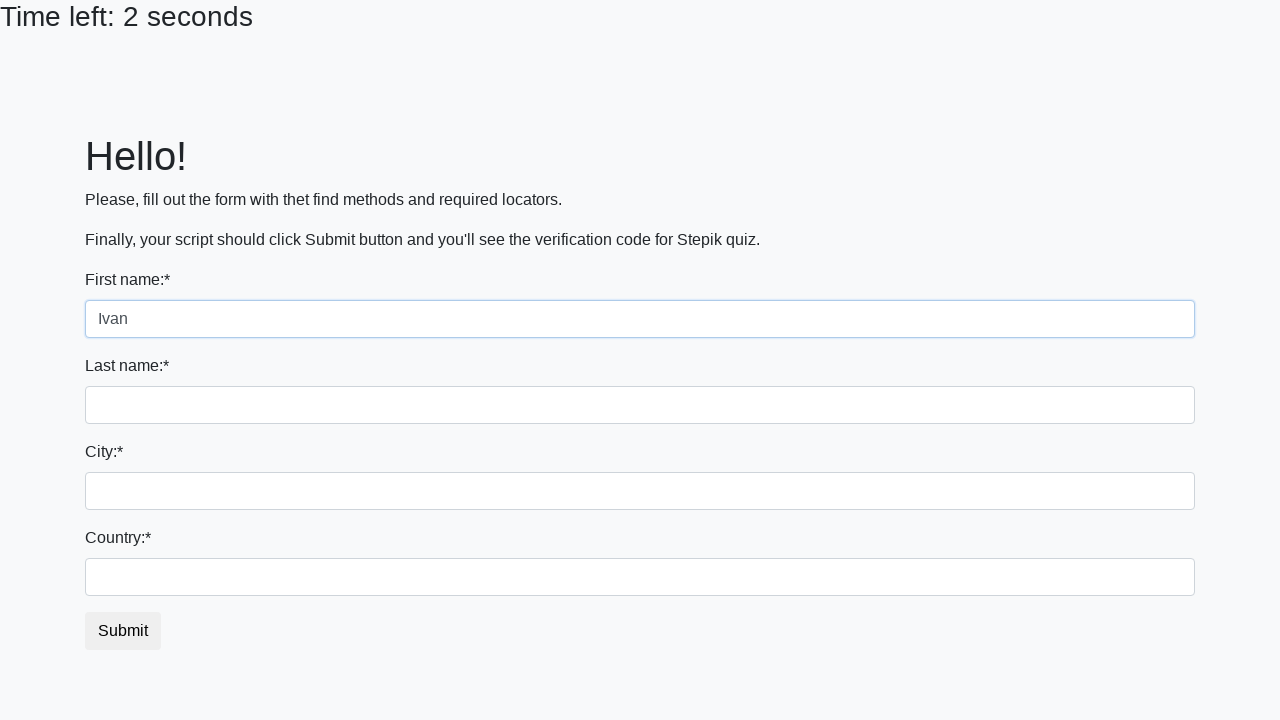

Filled last name field with 'Petrov' on input[name='last_name']
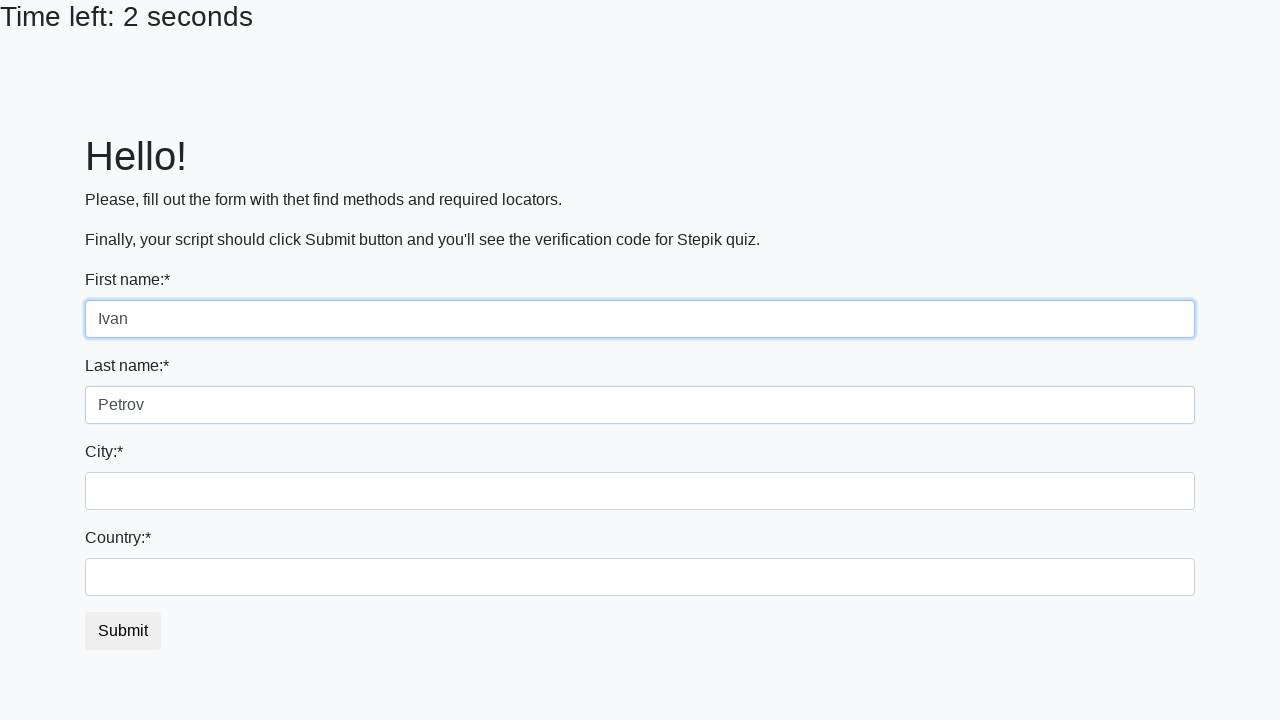

Filled city field with 'Smolensk' on .city
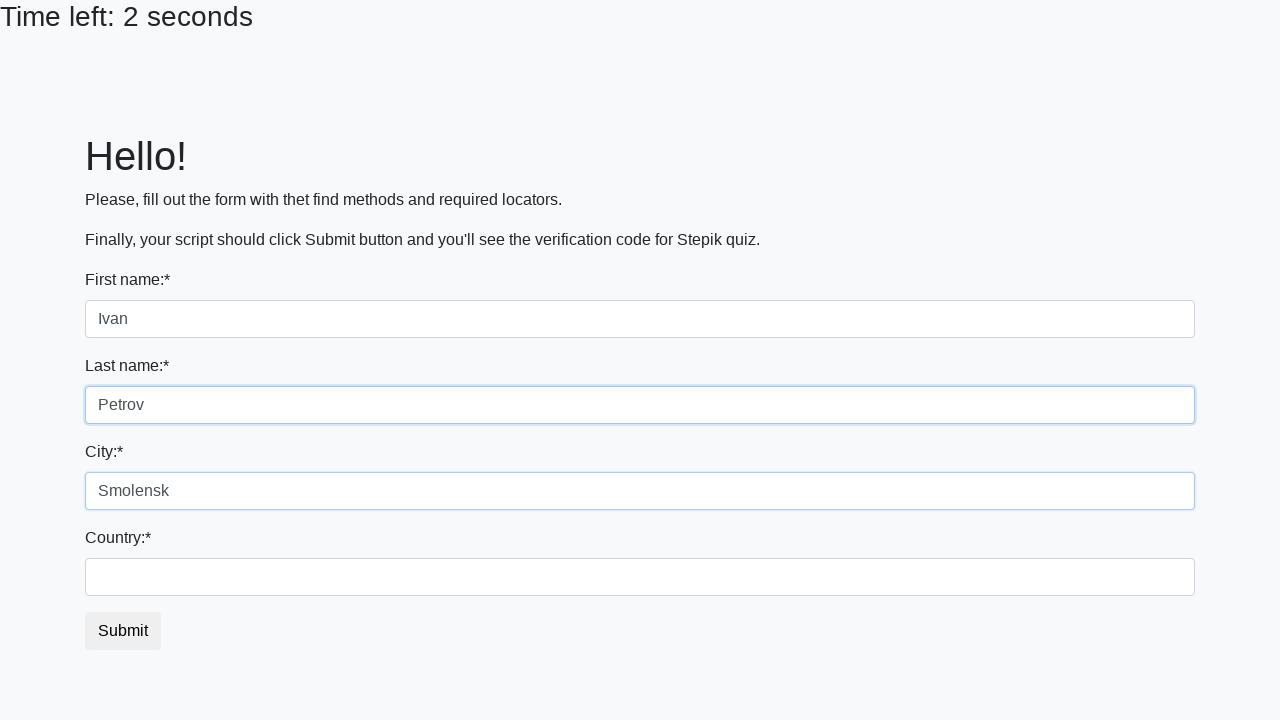

Filled country field with 'Russia' on #country
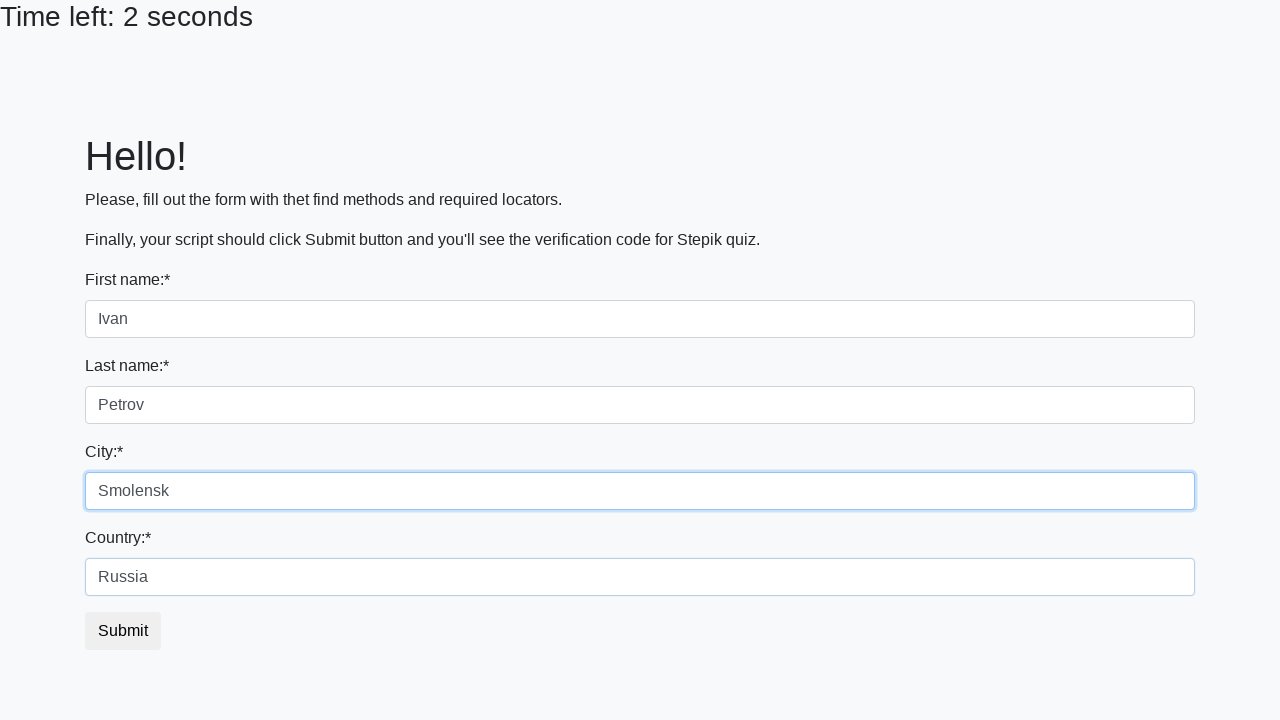

Clicked submit button to submit form at (123, 631) on button.btn
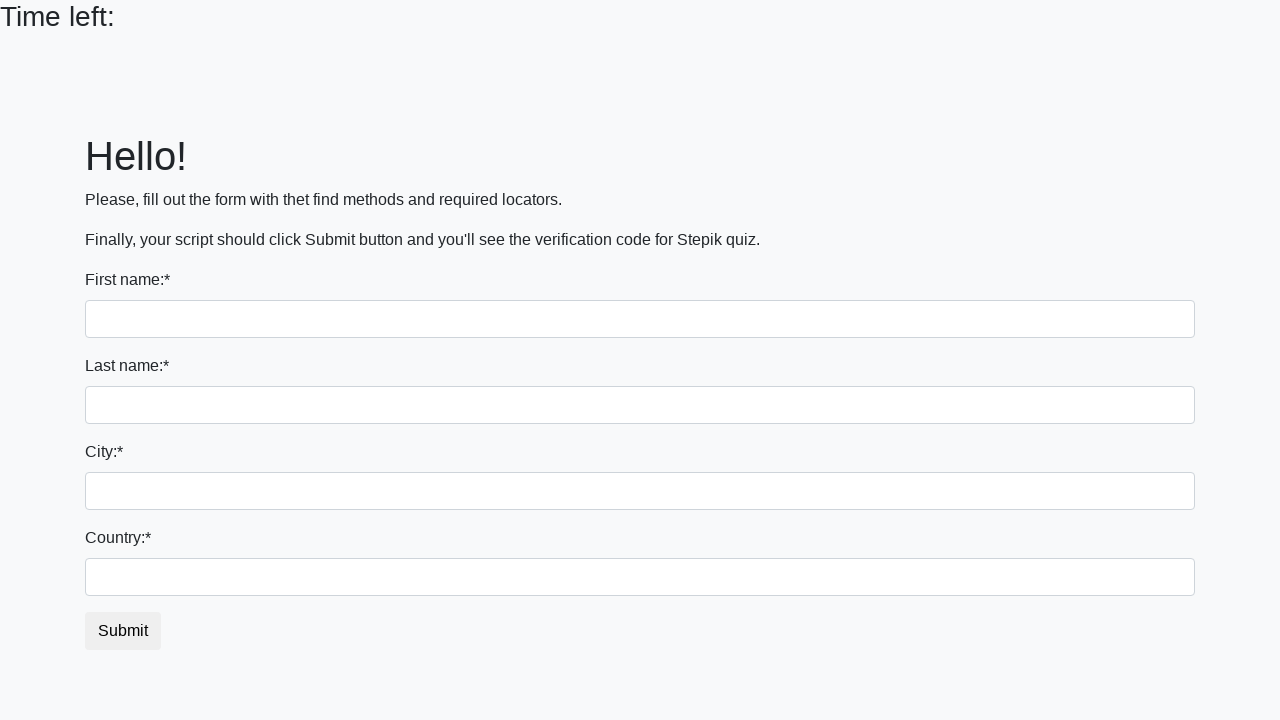

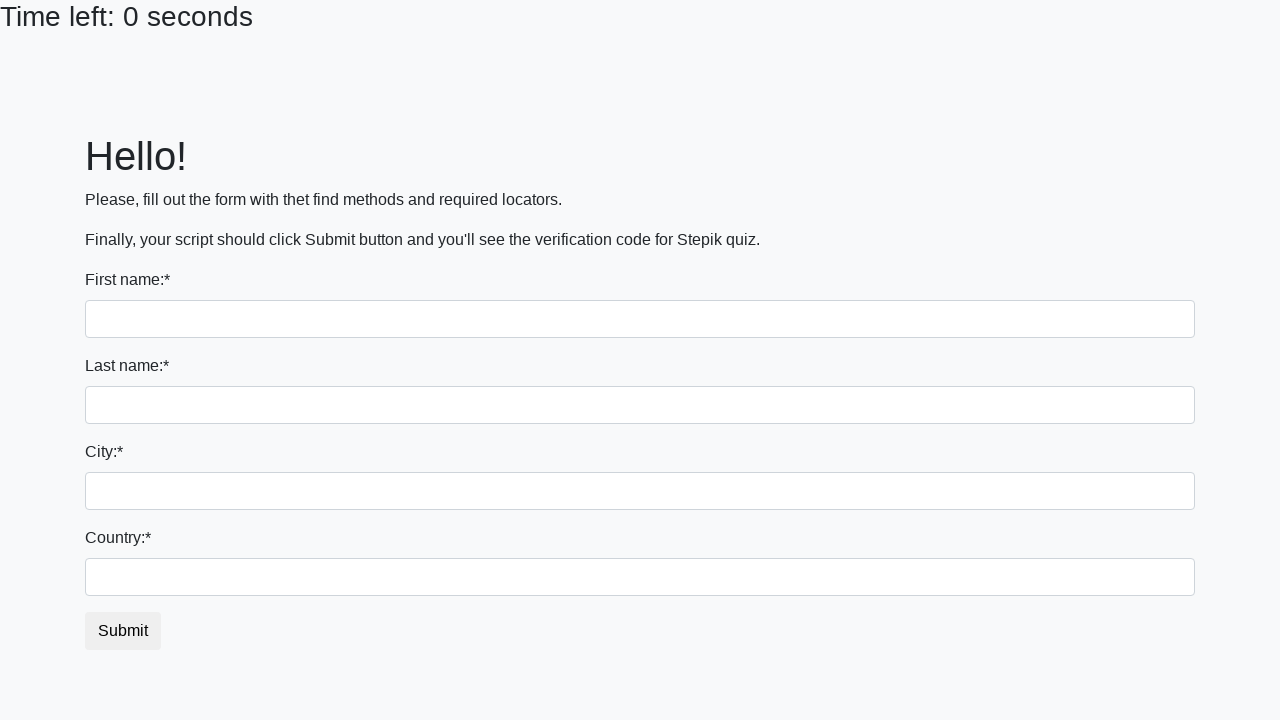